Tests the search functionality on python.org by searching for "pycon" and verifying results are found

Starting URL: http://www.python.org

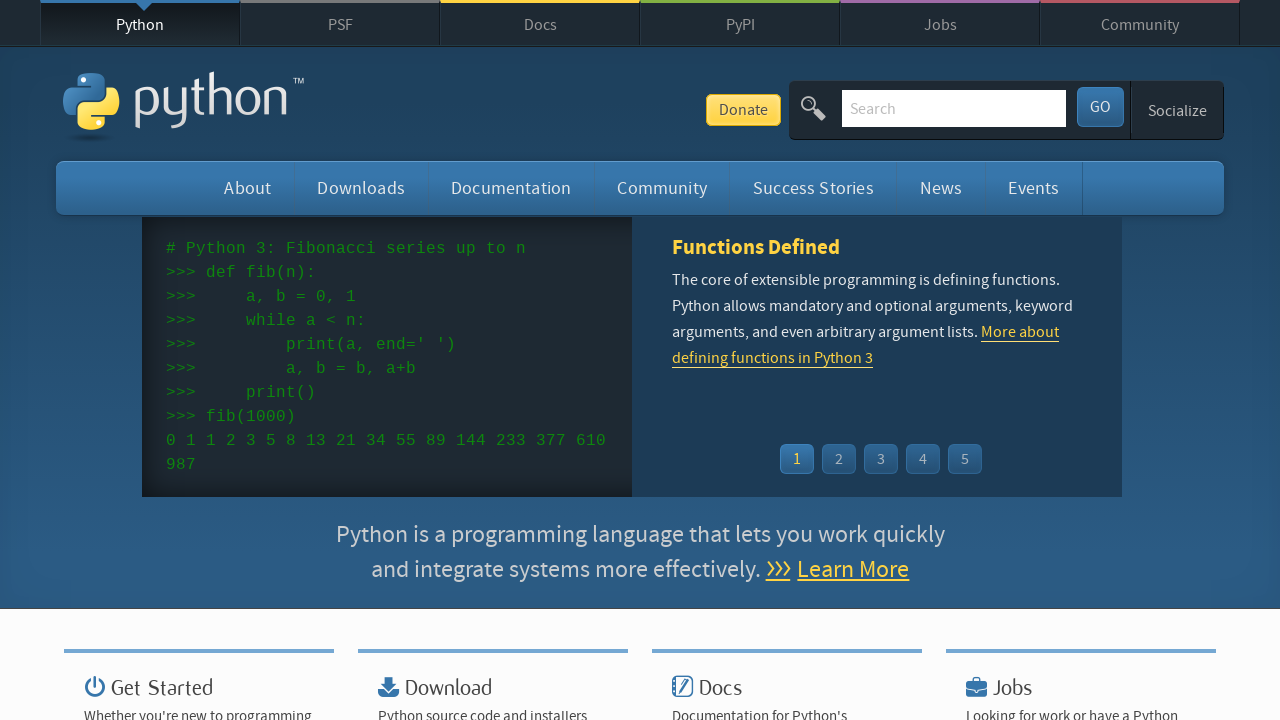

Verified page title contains 'Python'
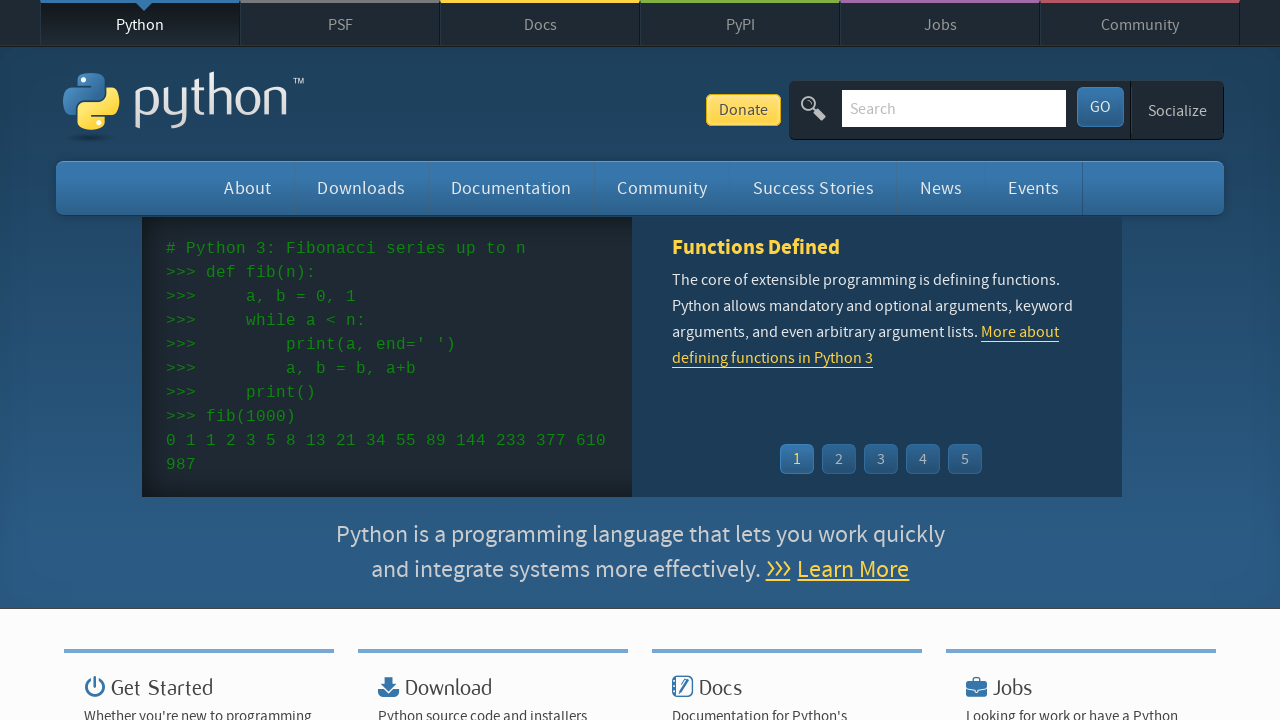

Filled search box with 'pycon' on input[name='q']
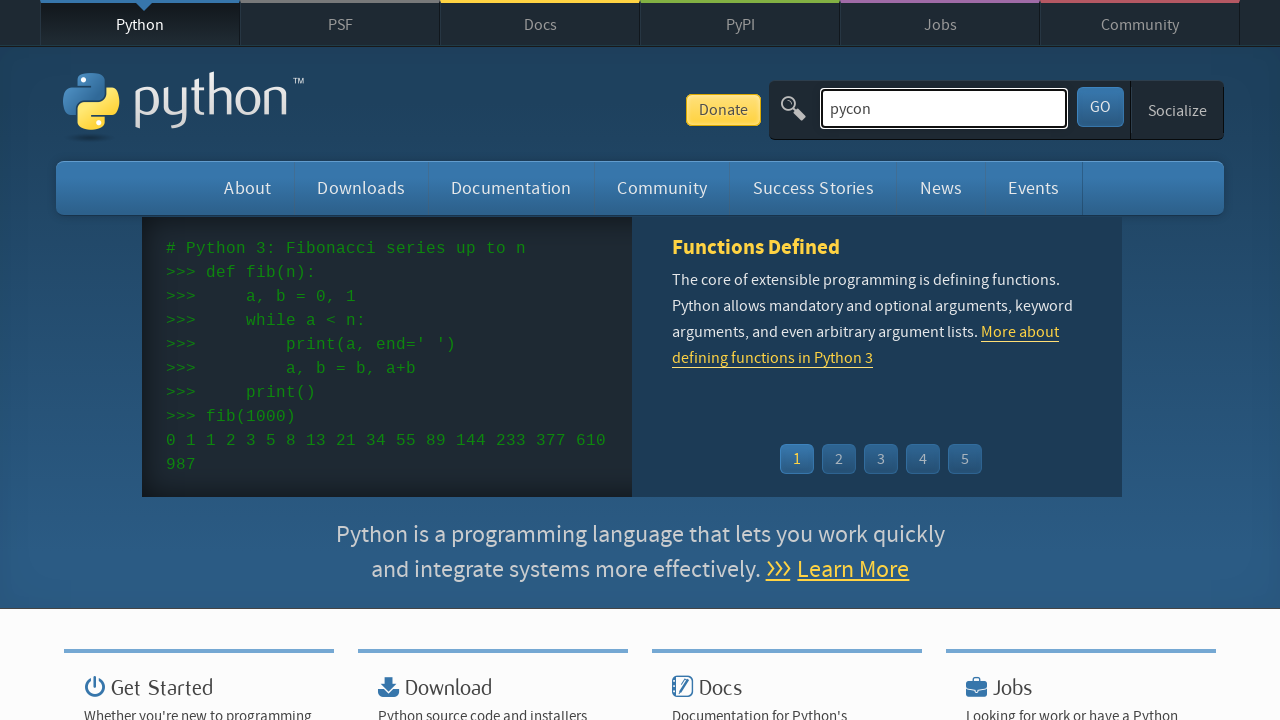

Pressed Enter to submit search query on input[name='q']
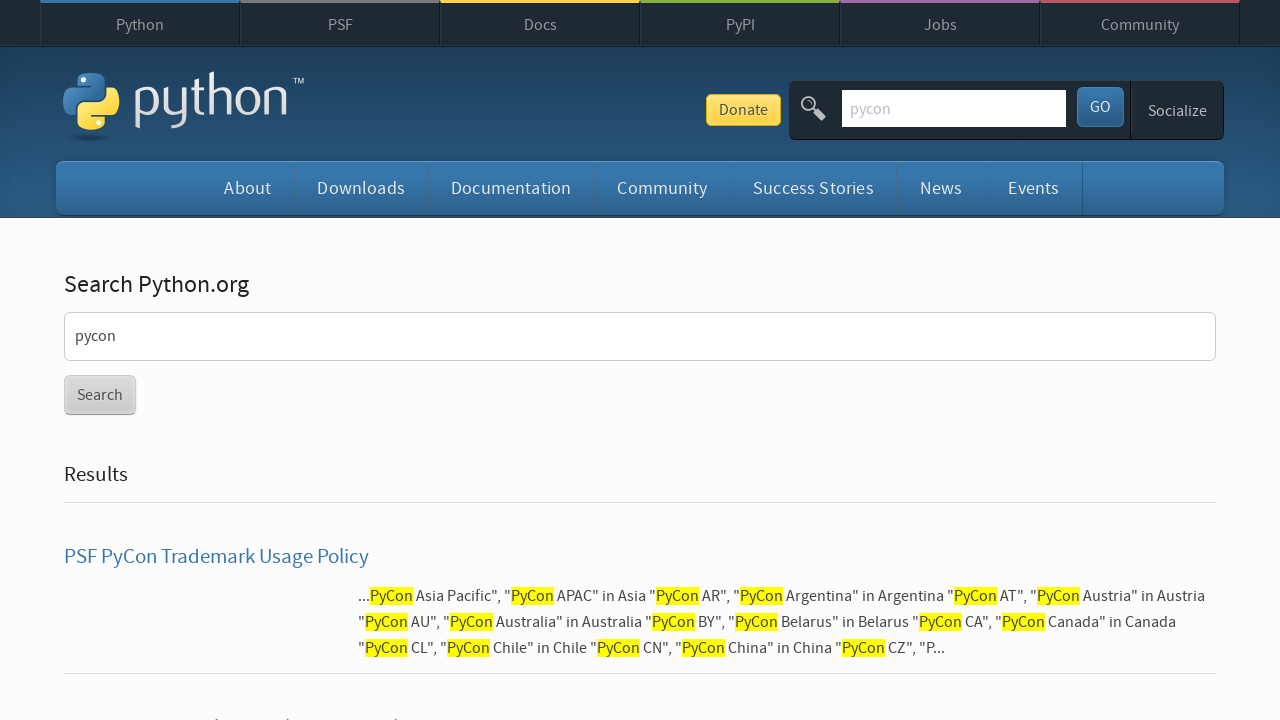

Waited for network idle after search submission
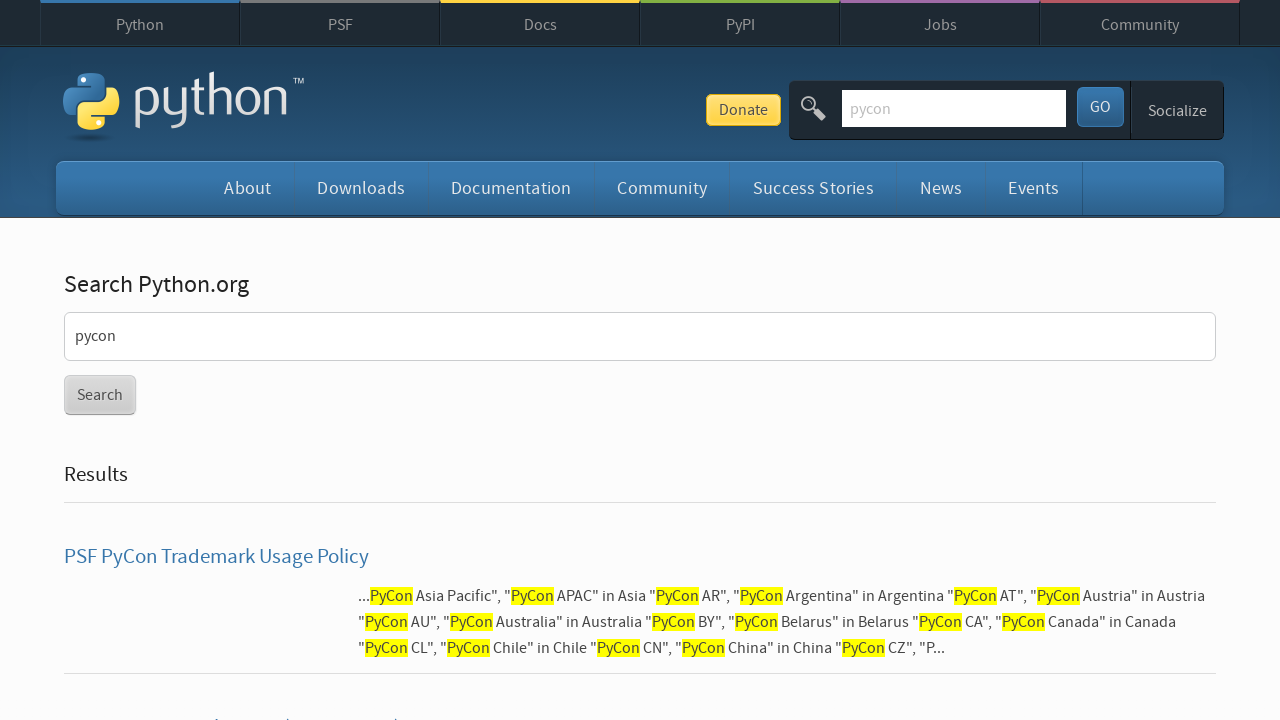

Verified search results were found for 'pycon'
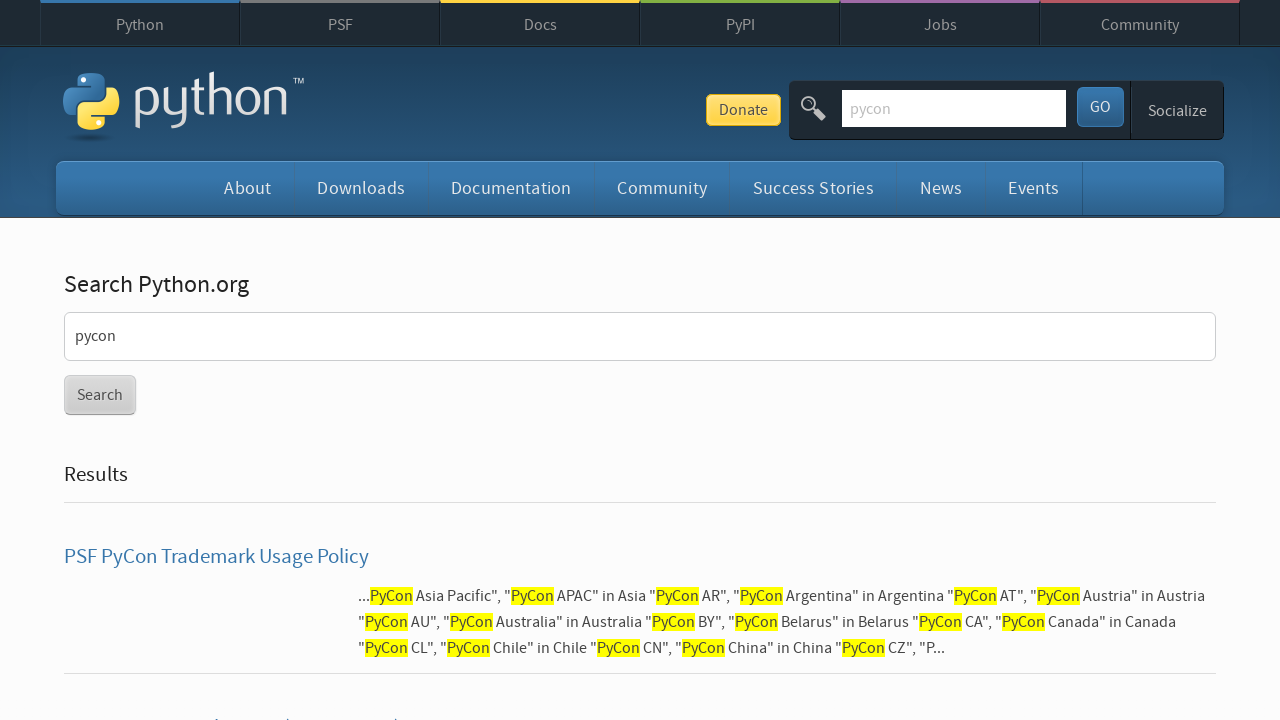

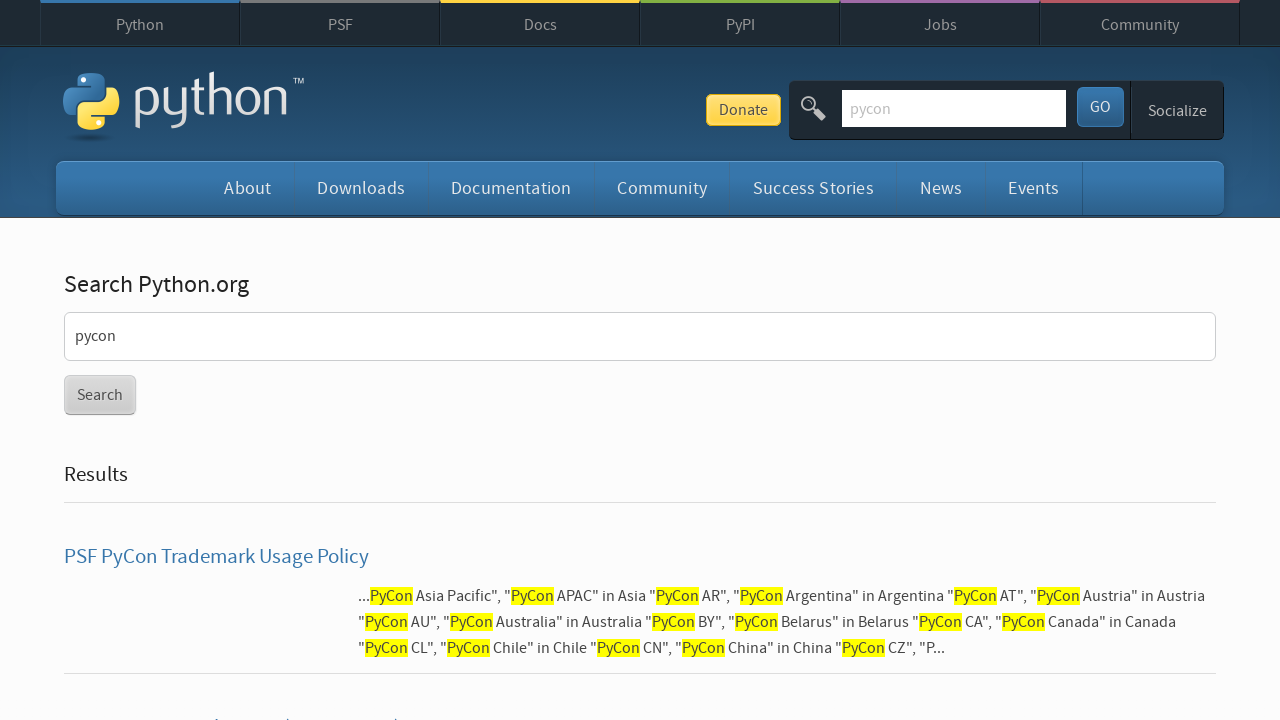